Tests finding various elements on a locators example page using CSS selectors and verifying their text content

Starting URL: https://kristinek.github.io/site/examples/locators

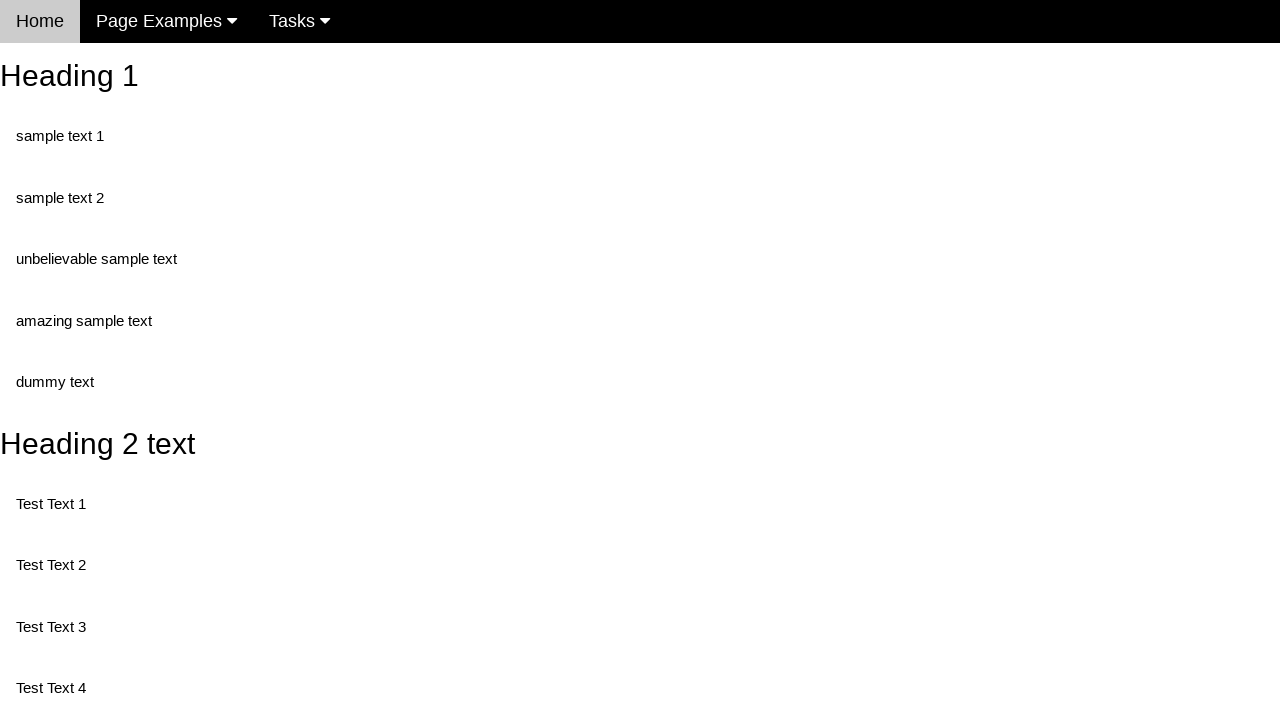

Navigated to locators example page
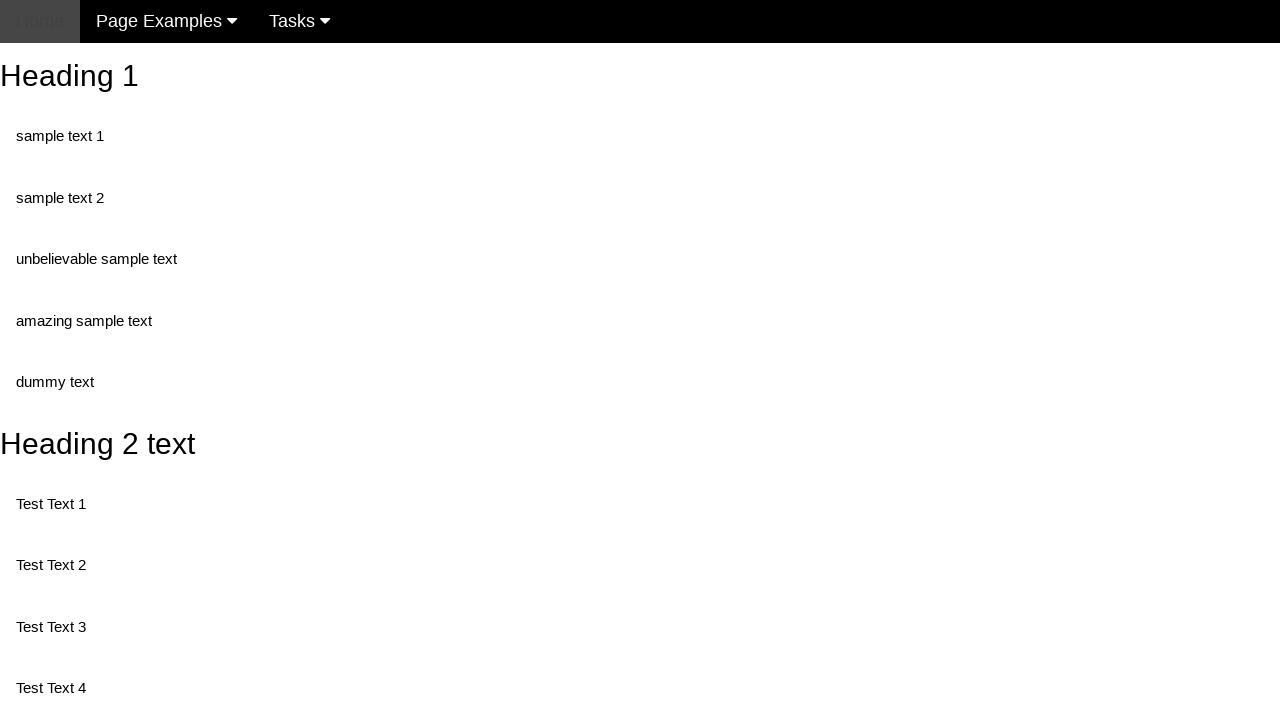

Found and extracted Heading 2 text content
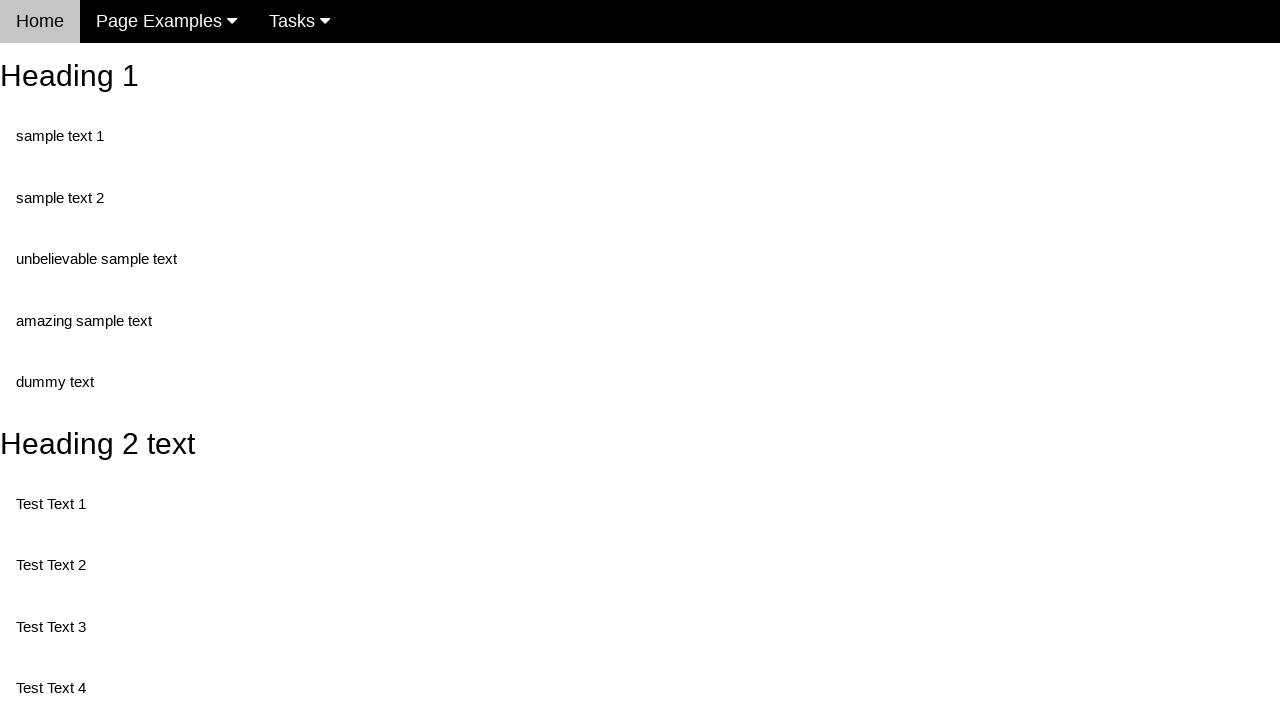

Found and extracted Test Text 1 content
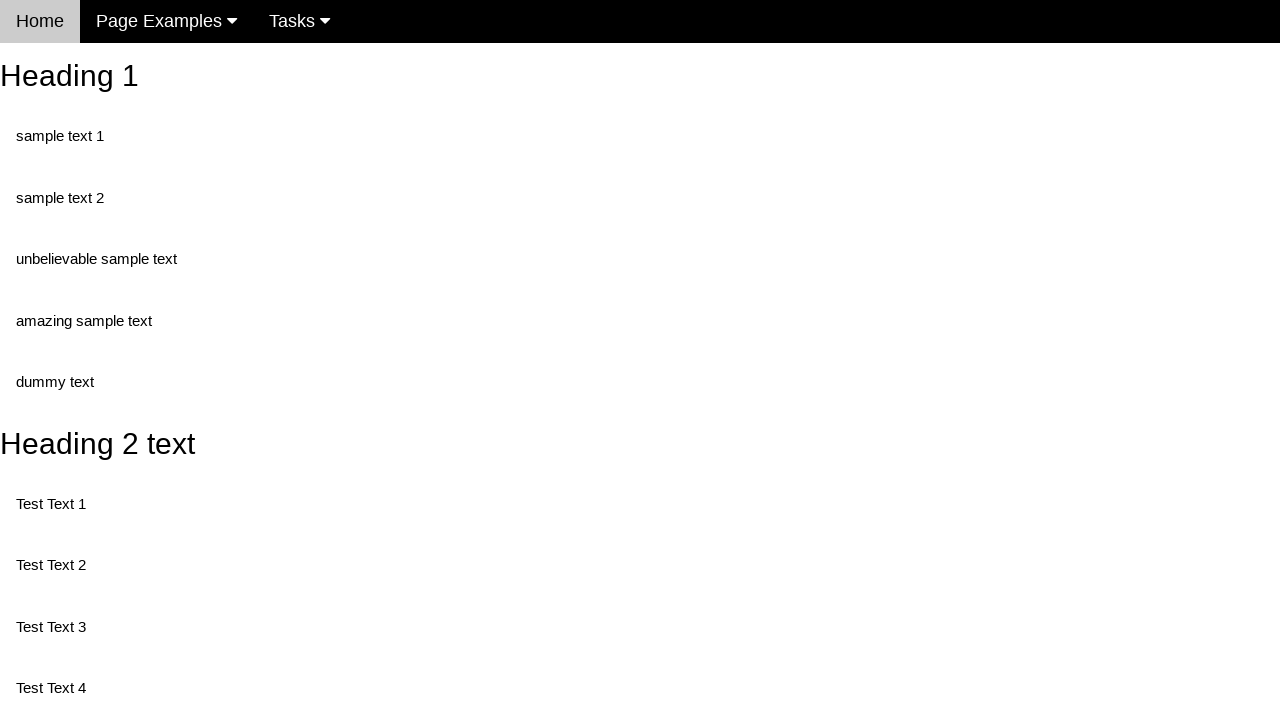

Found and extracted Test Text 2 content
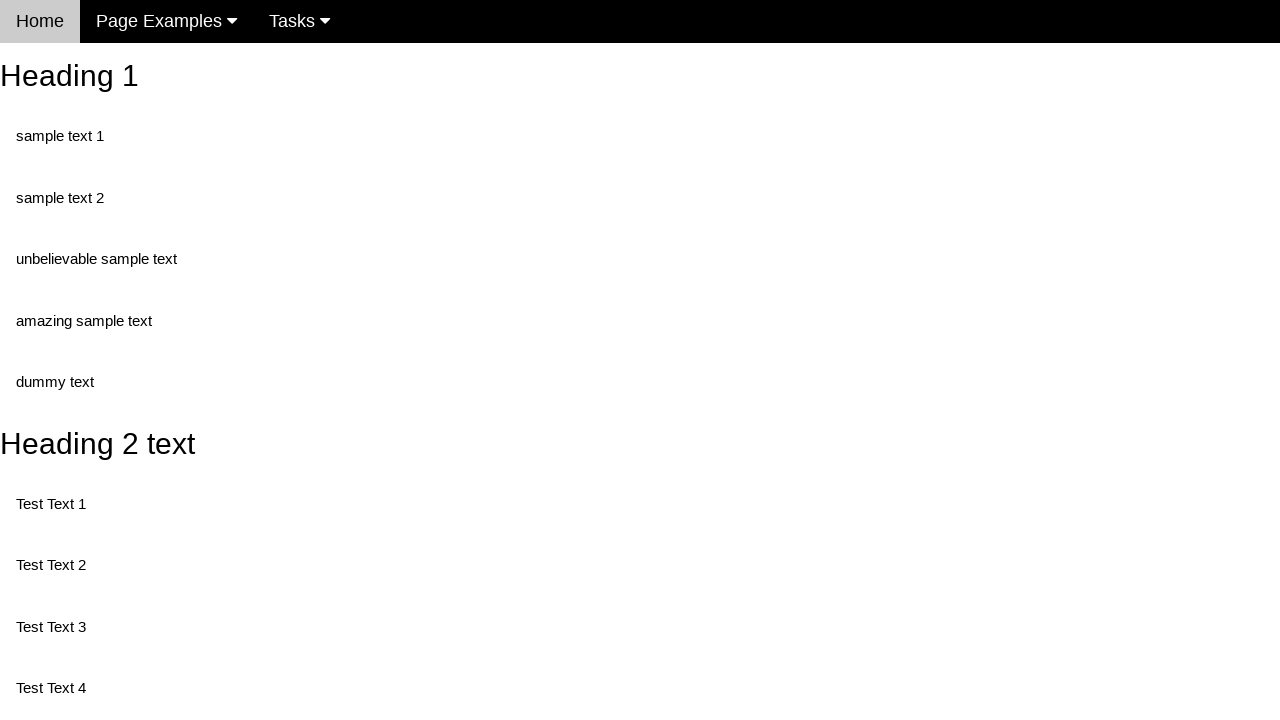

Found and extracted Test Text 3 content
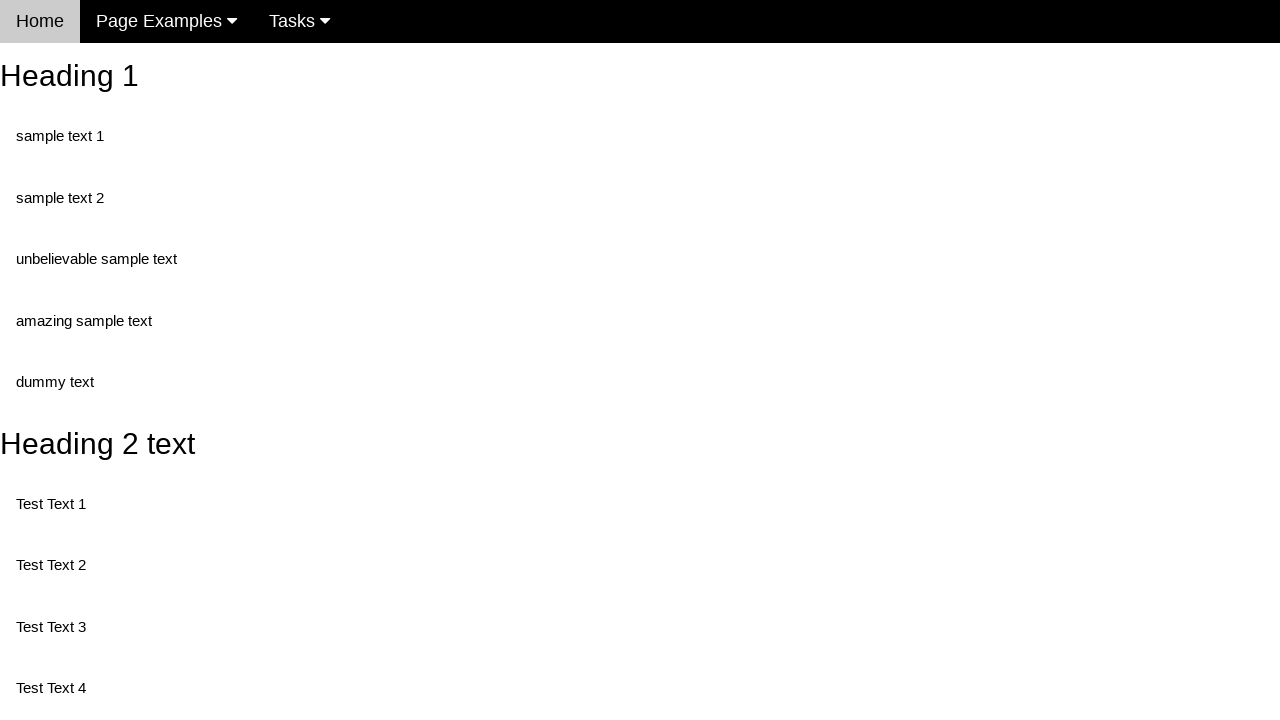

Found and extracted button value attribute
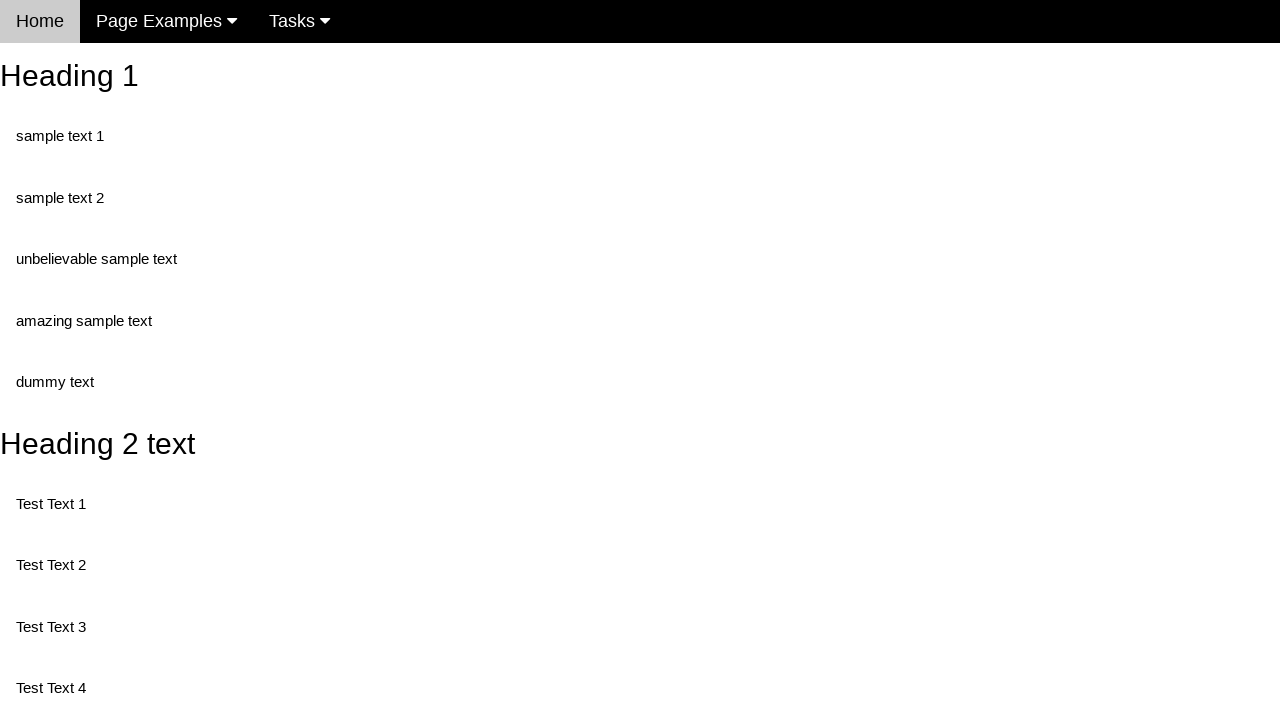

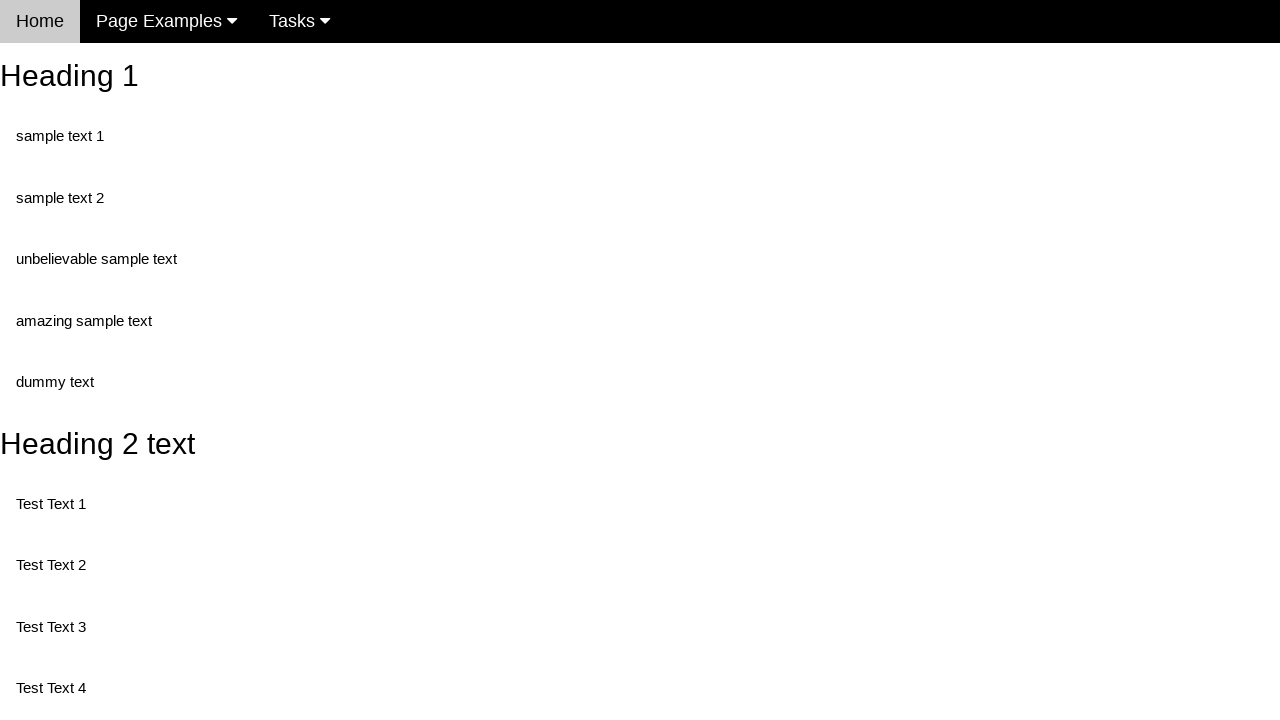